Clicks through links on the Selenium documentation page and verifies page title changes

Starting URL: https://www.selenium.dev/documentation/en/

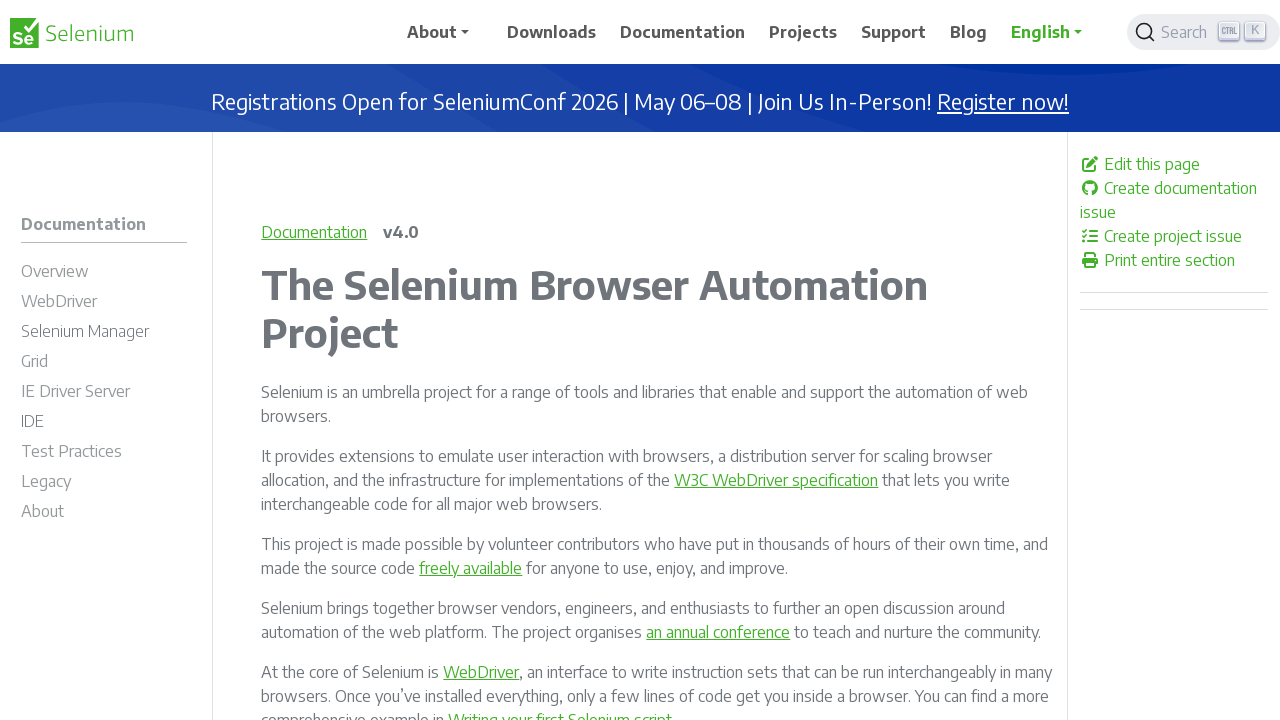

Waited for links to load on Selenium documentation page
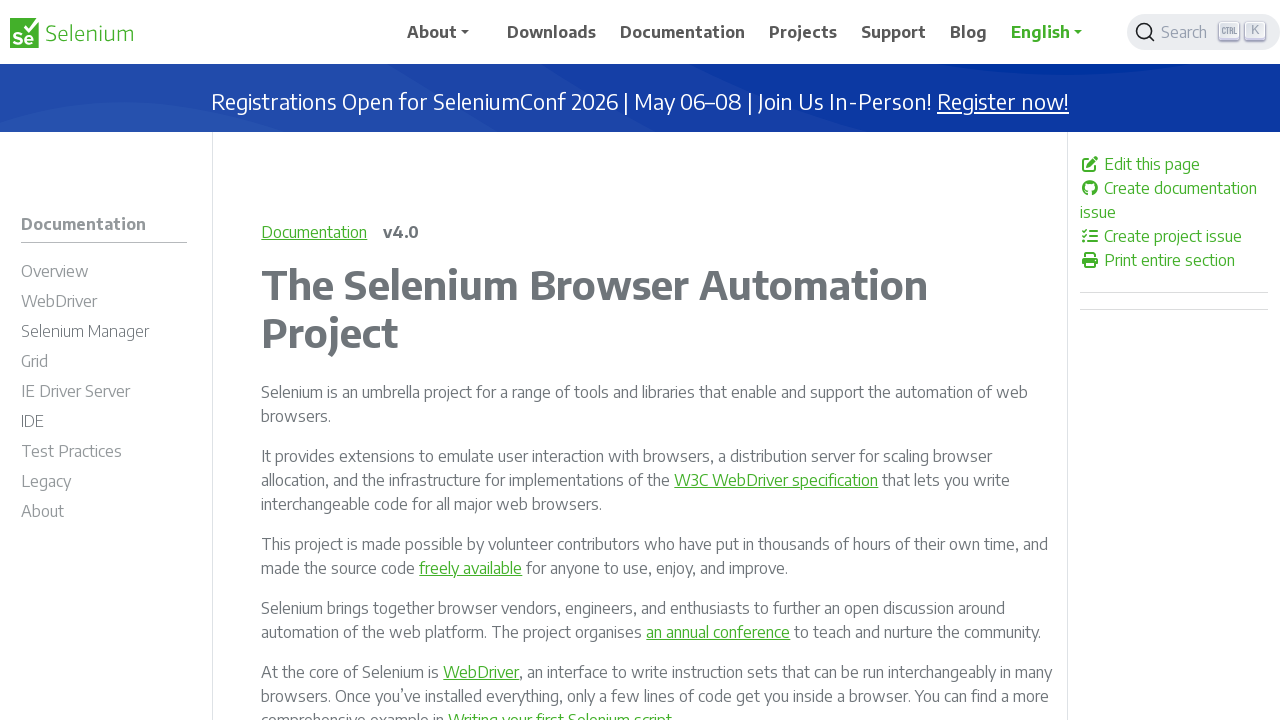

Captured original page title: The Selenium Browser Automation Project | Selenium
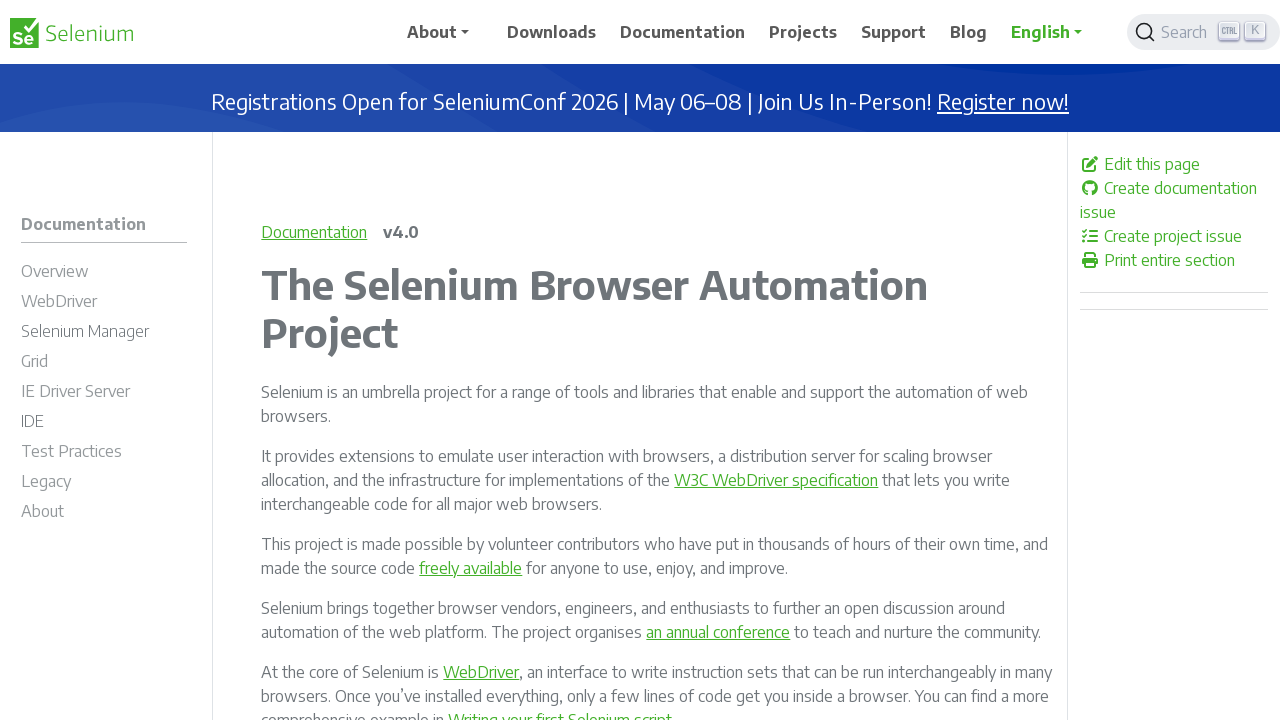

Retrieved all 218 links from the page
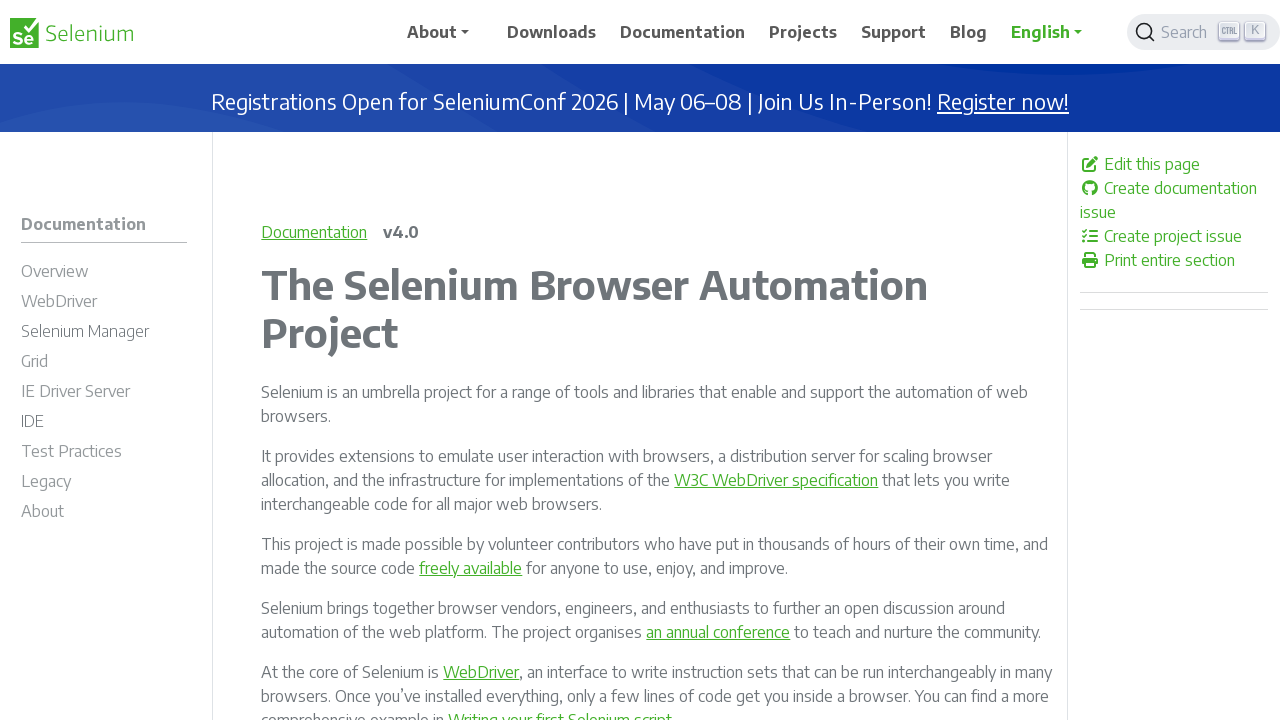

Clicked on a visible link from the documentation page at (71, 32) on a >> nth=0
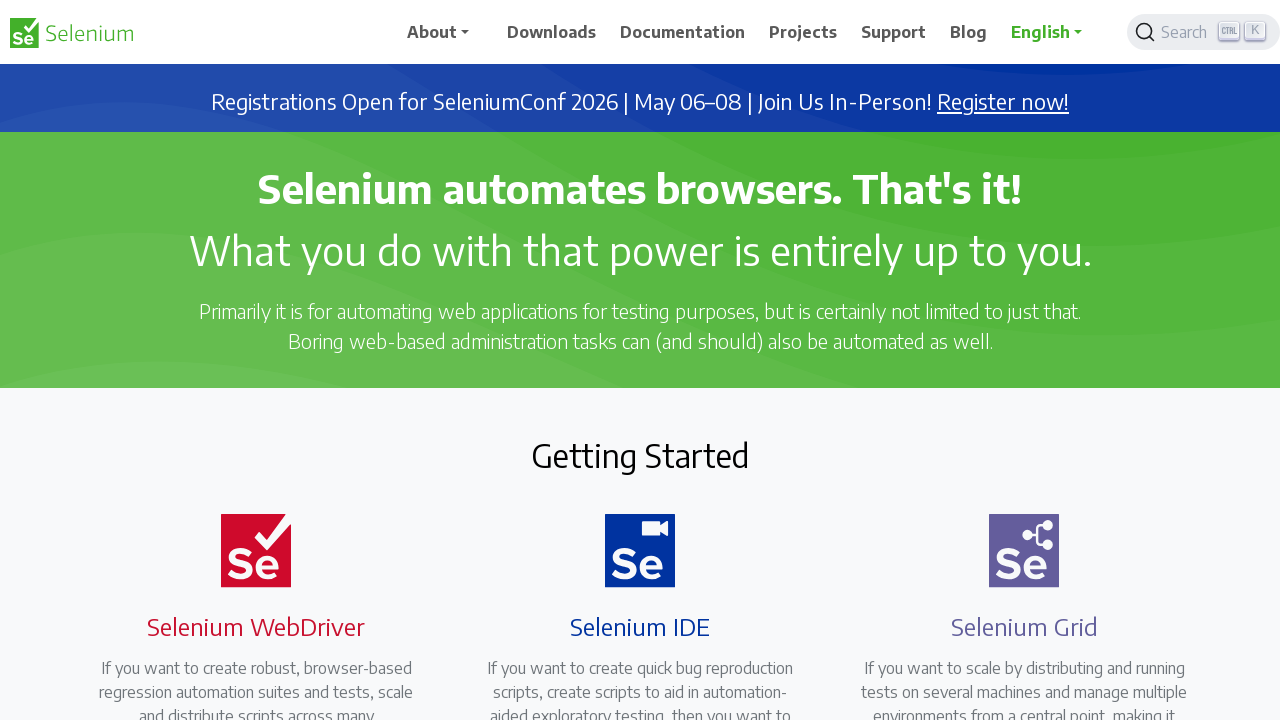

Waited 1000ms for page to load
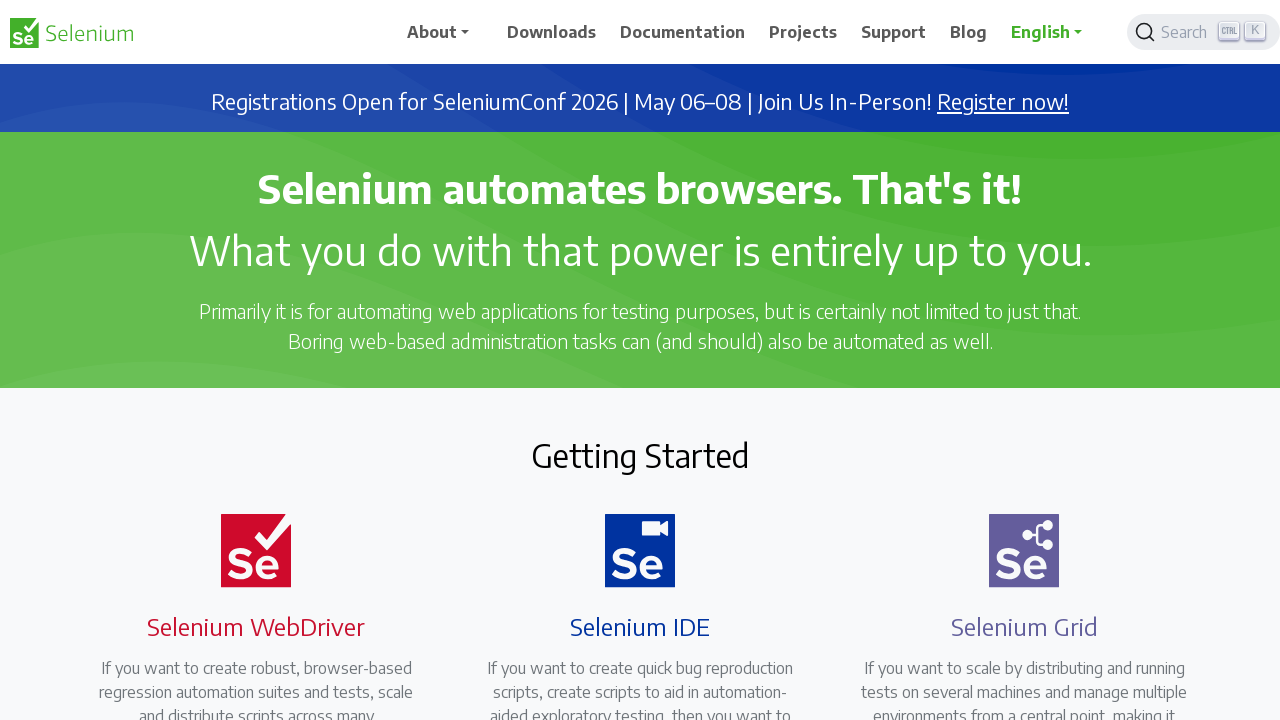

Page title changed from 'The Selenium Browser Automation Project | Selenium' to 'Selenium'
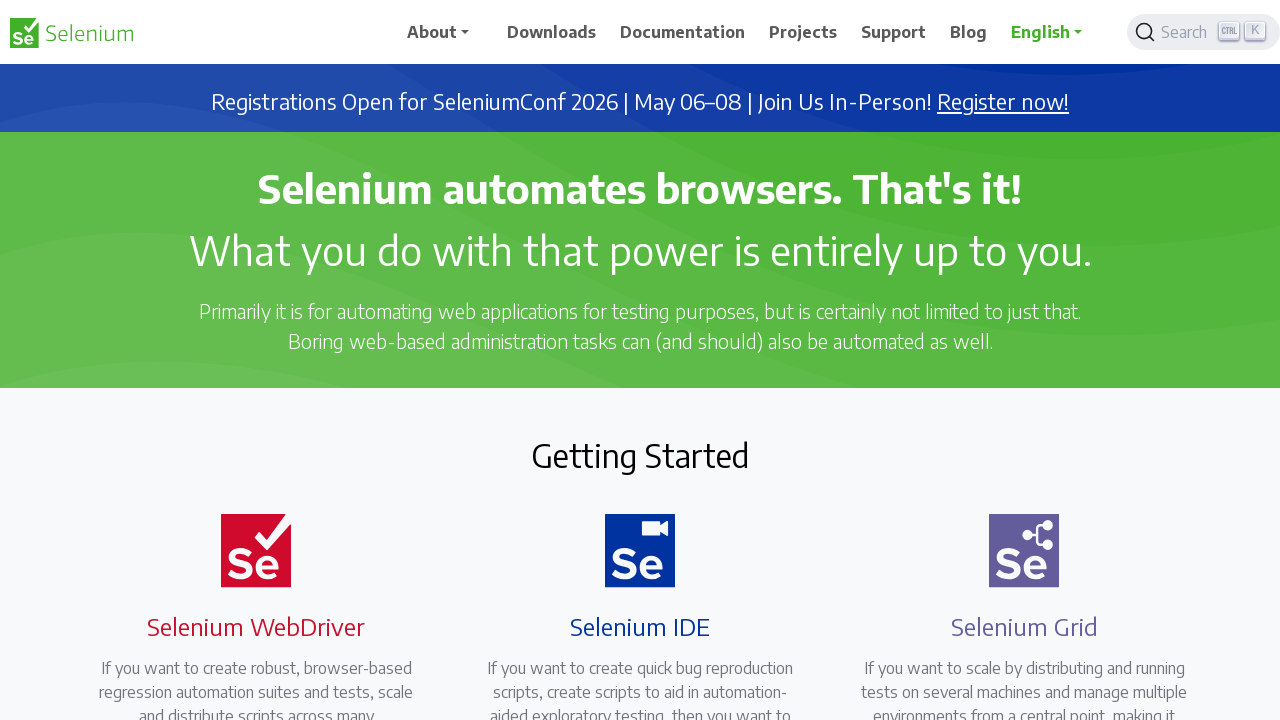

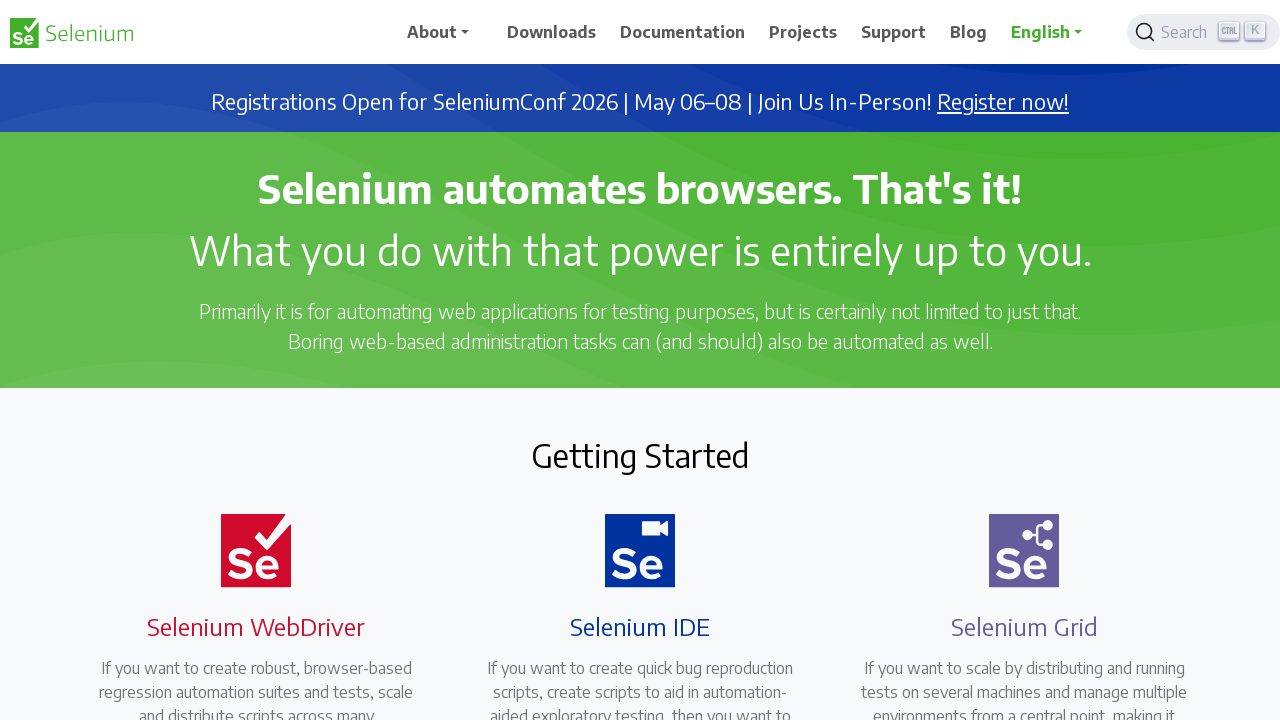